Navigates to a Russian weather website and verifies that city list elements are loaded on the page

Starting URL: https://pogoda.mail.ru/country/russia/july-2015/a/

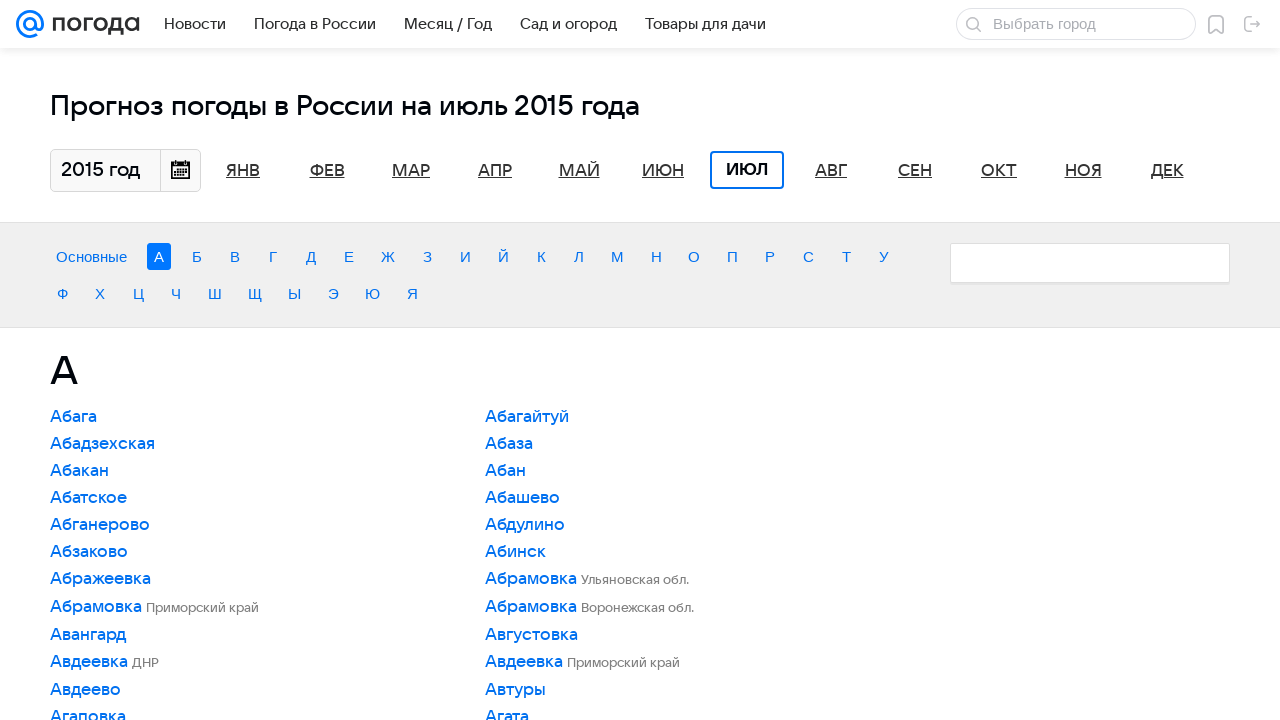

Navigated to Russian weather website
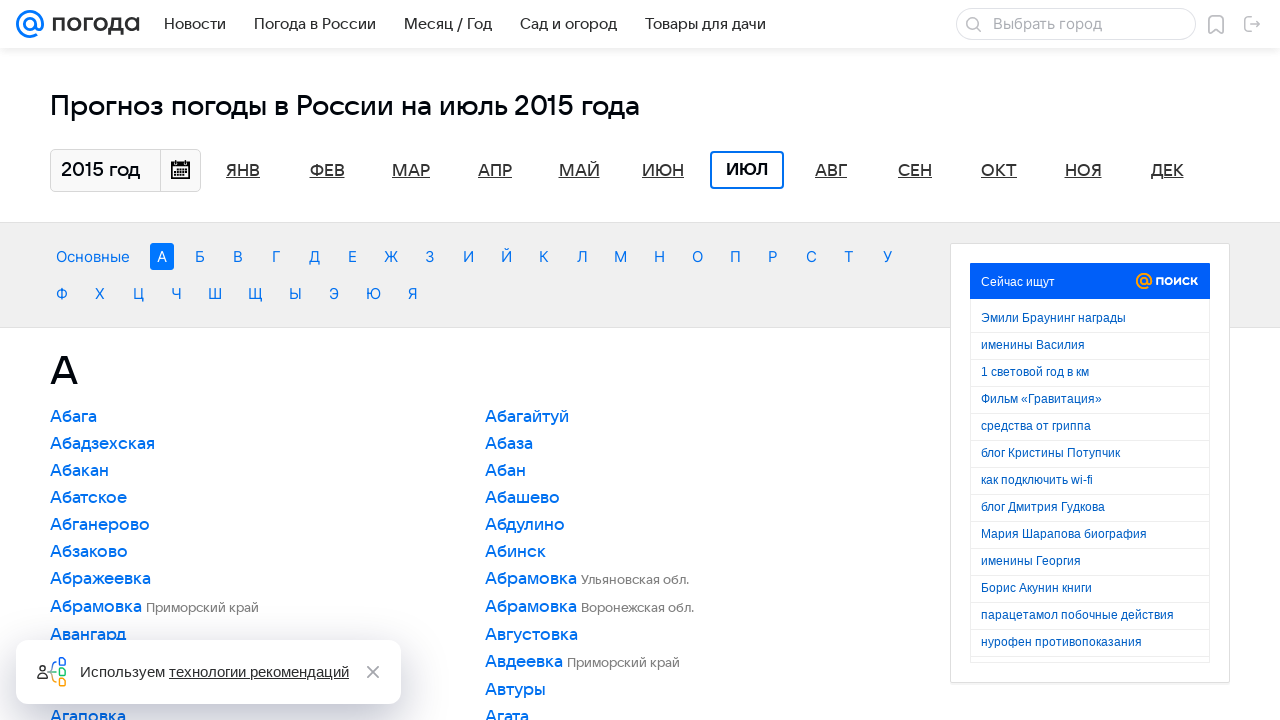

City list elements loaded on the page
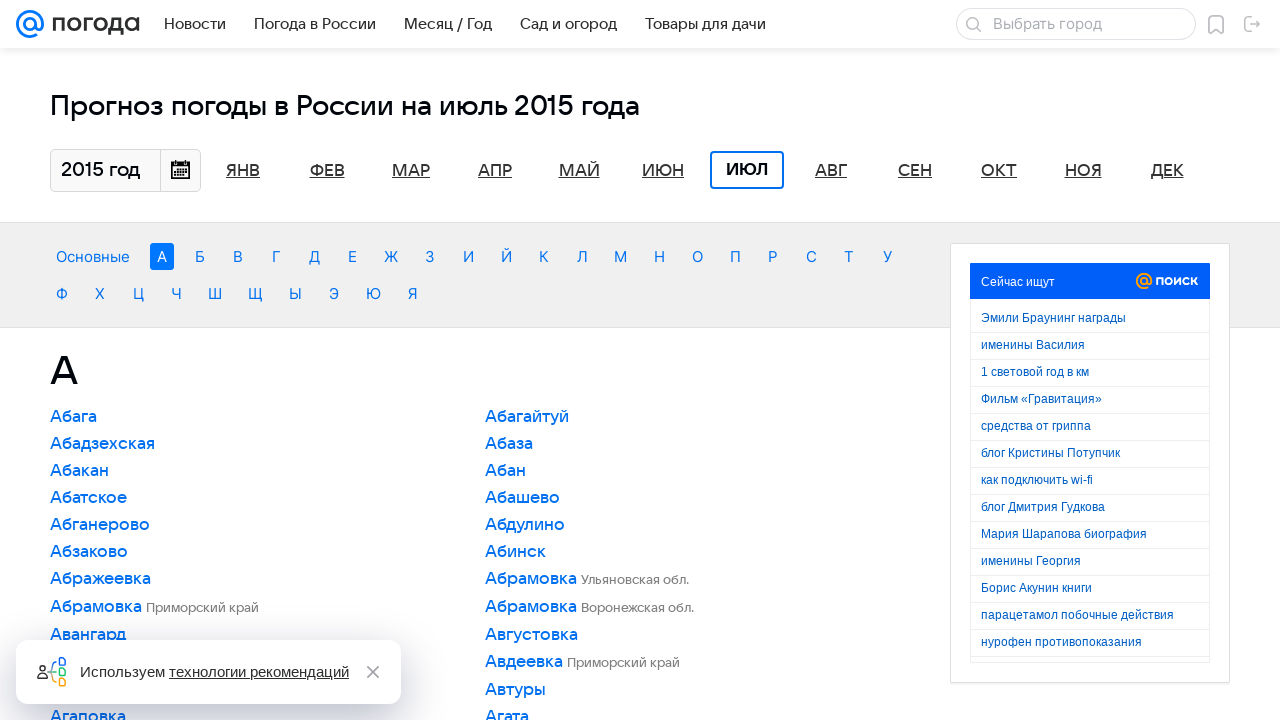

Located 338 city elements on the page
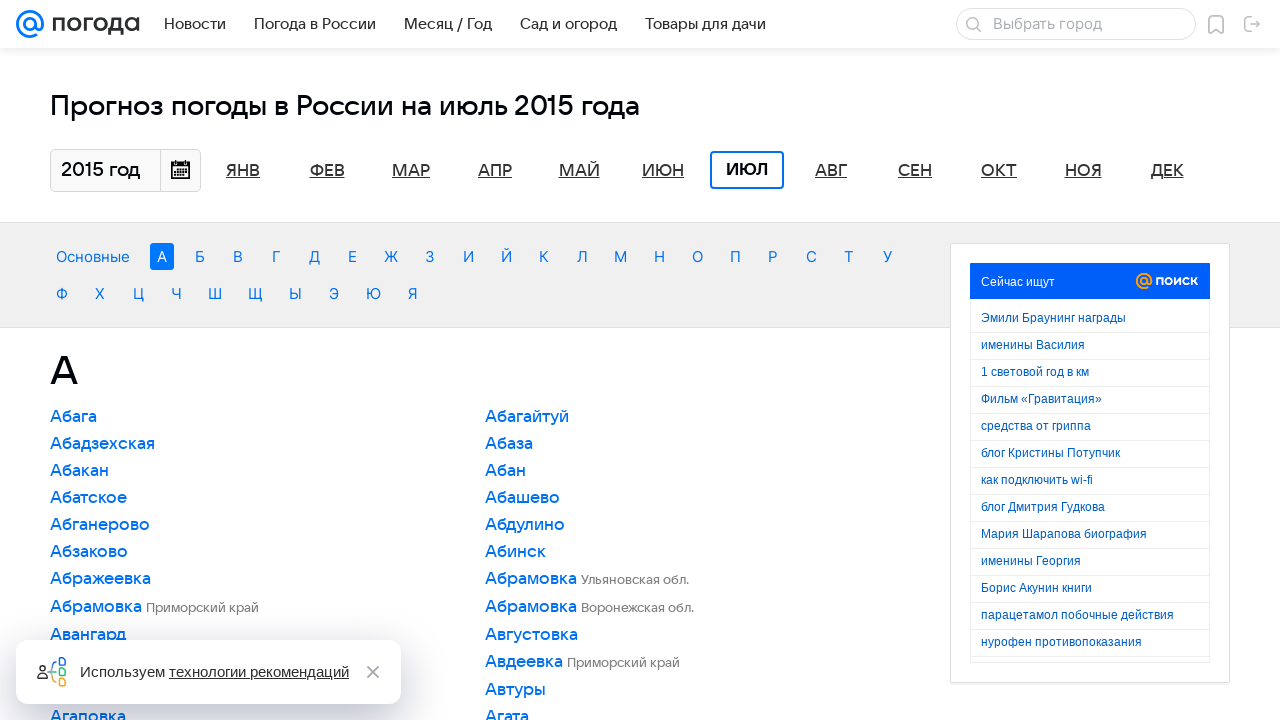

Verified that city list elements are present
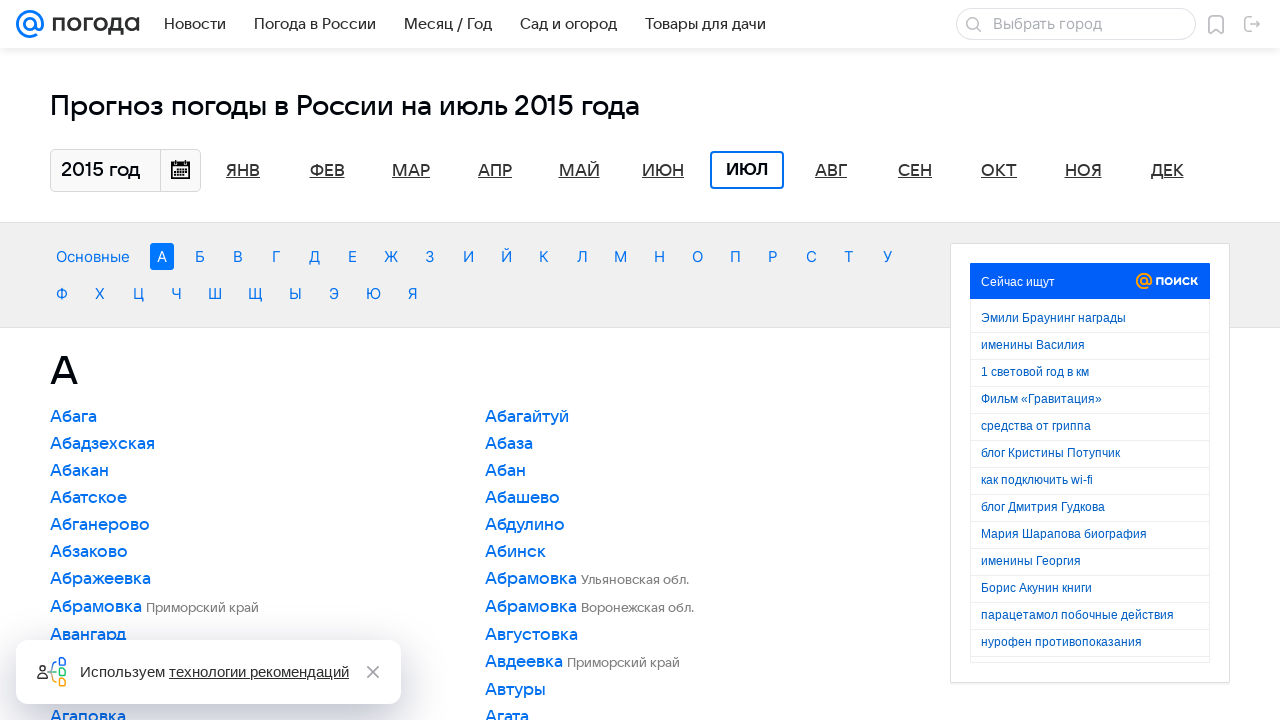

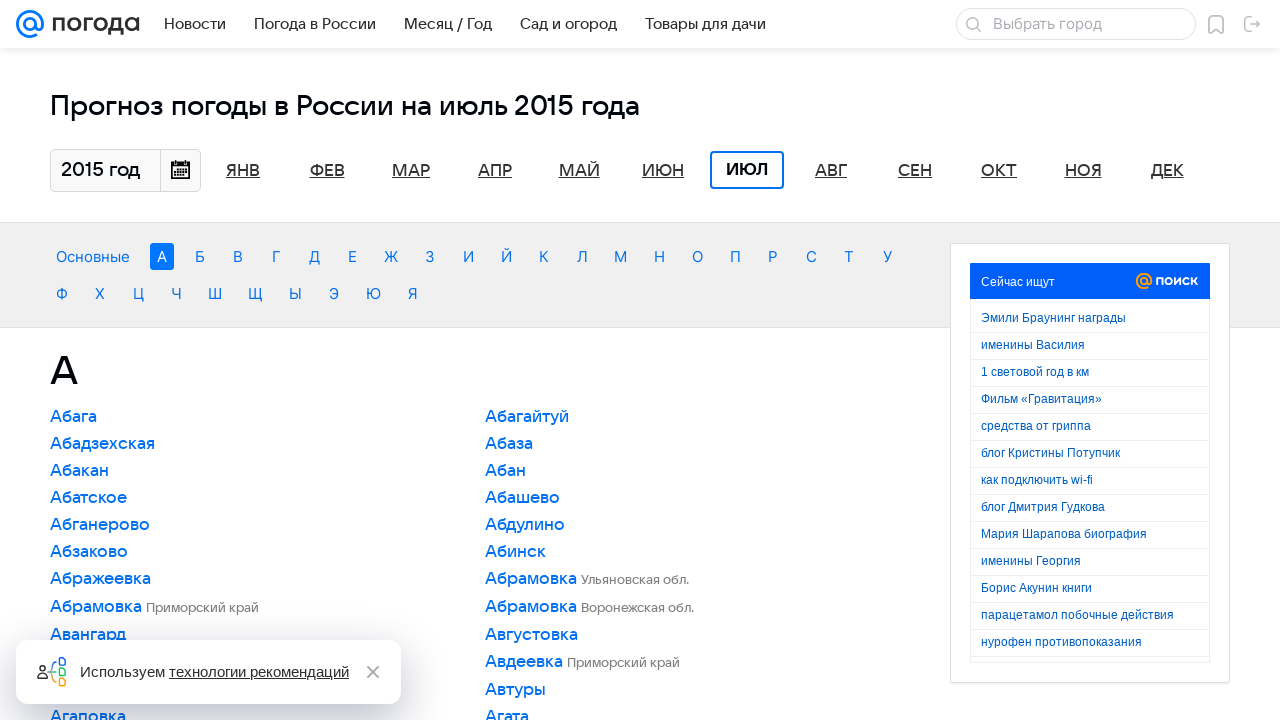